Tests marking all todo items as completed using the toggle all checkbox

Starting URL: https://demo.playwright.dev/todomvc

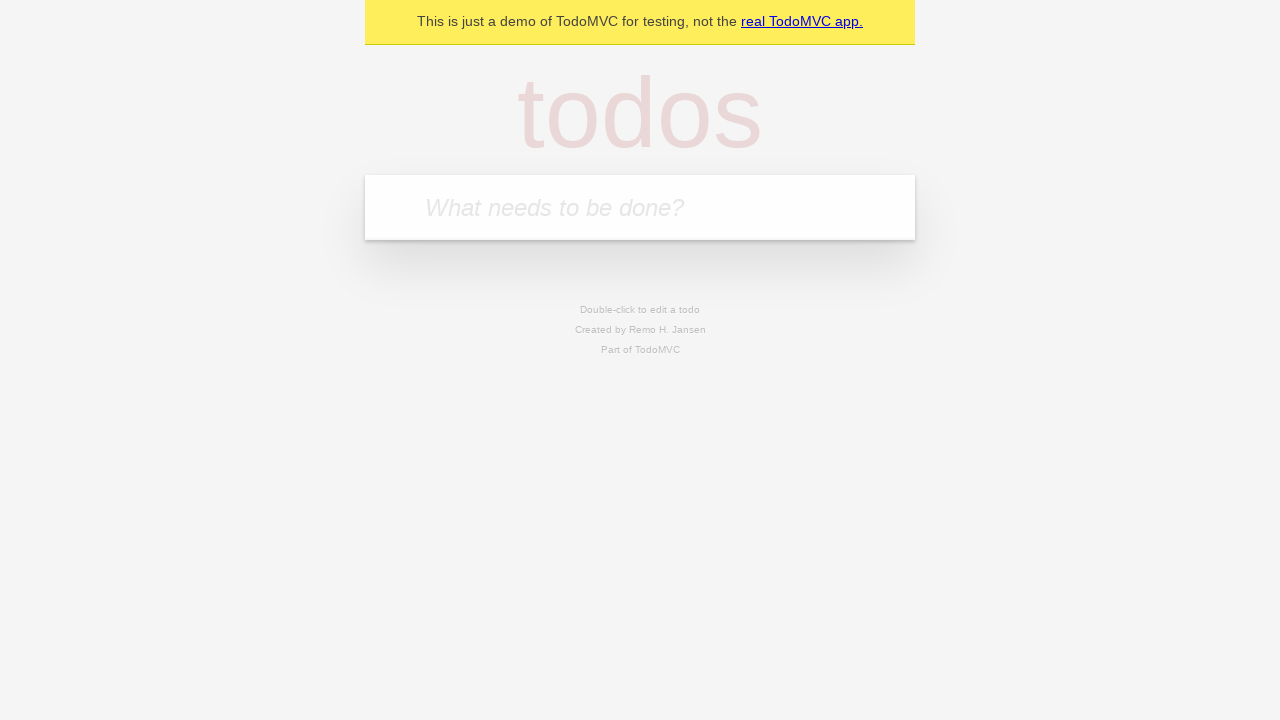

Filled todo input with 'buy some cheese' on internal:attr=[placeholder="What needs to be done?"i]
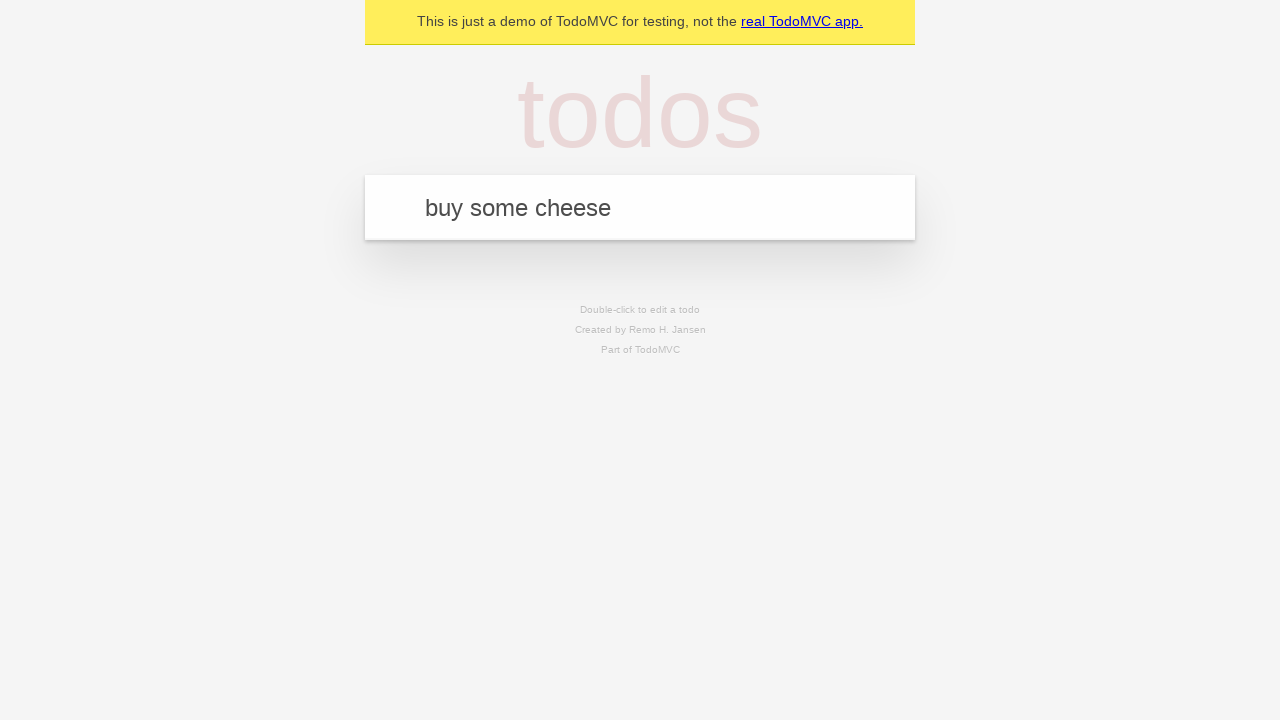

Pressed Enter to add todo 'buy some cheese' on internal:attr=[placeholder="What needs to be done?"i]
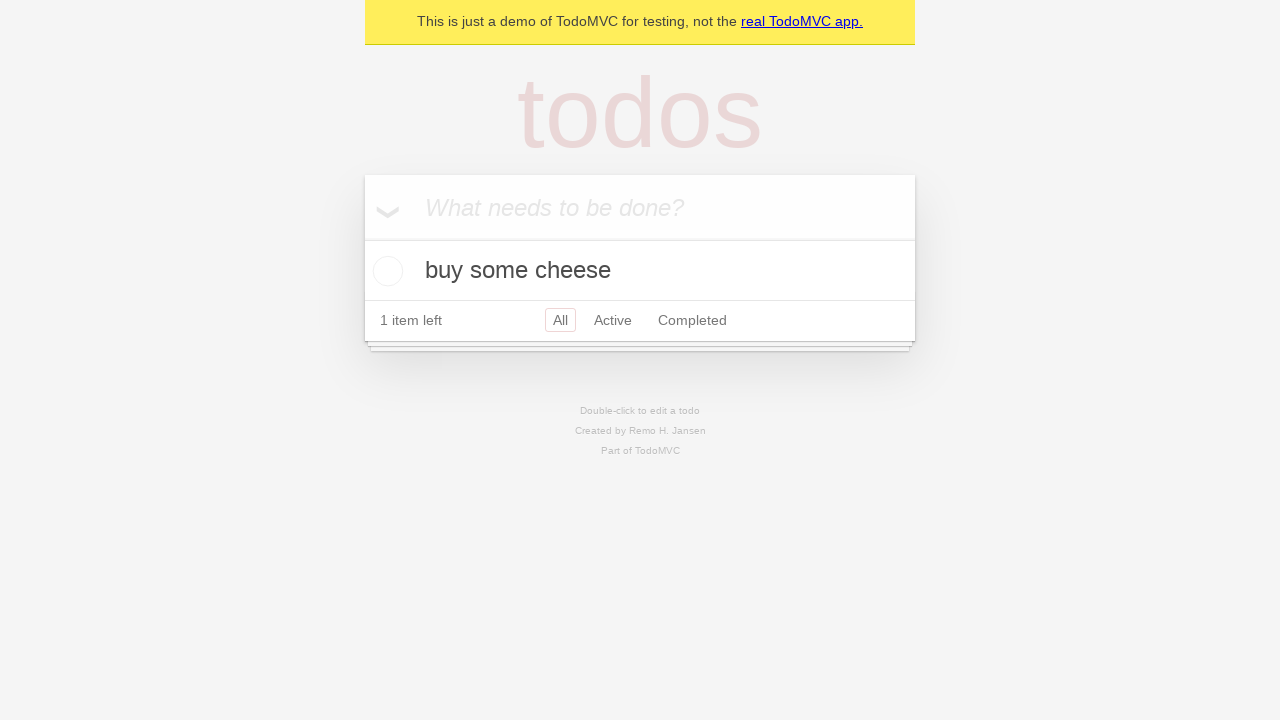

Filled todo input with 'feed the cat' on internal:attr=[placeholder="What needs to be done?"i]
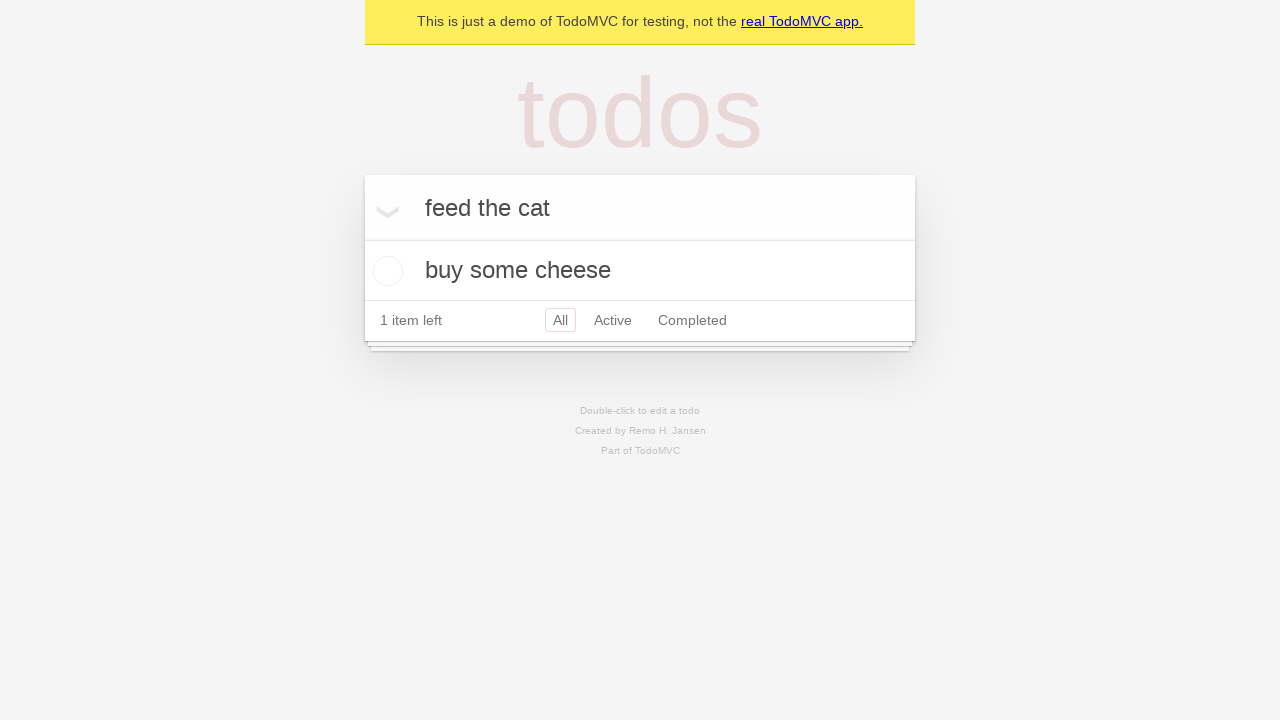

Pressed Enter to add todo 'feed the cat' on internal:attr=[placeholder="What needs to be done?"i]
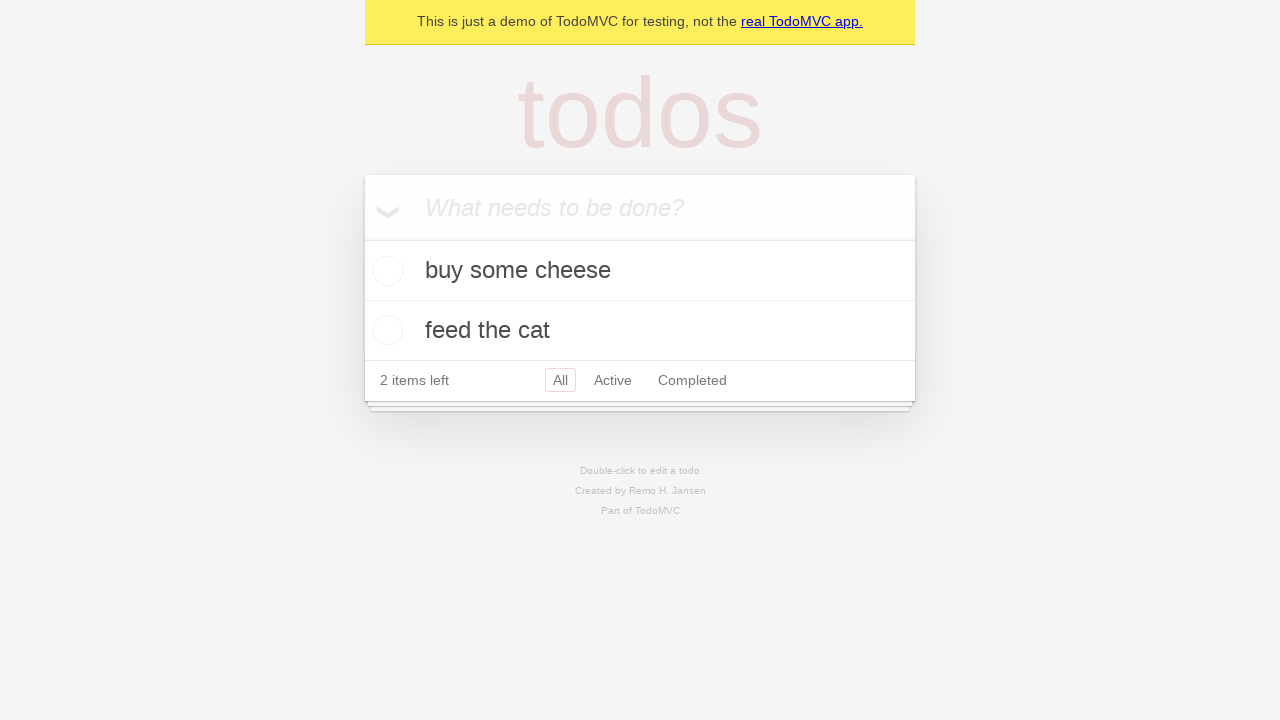

Filled todo input with 'book a doctors appointment' on internal:attr=[placeholder="What needs to be done?"i]
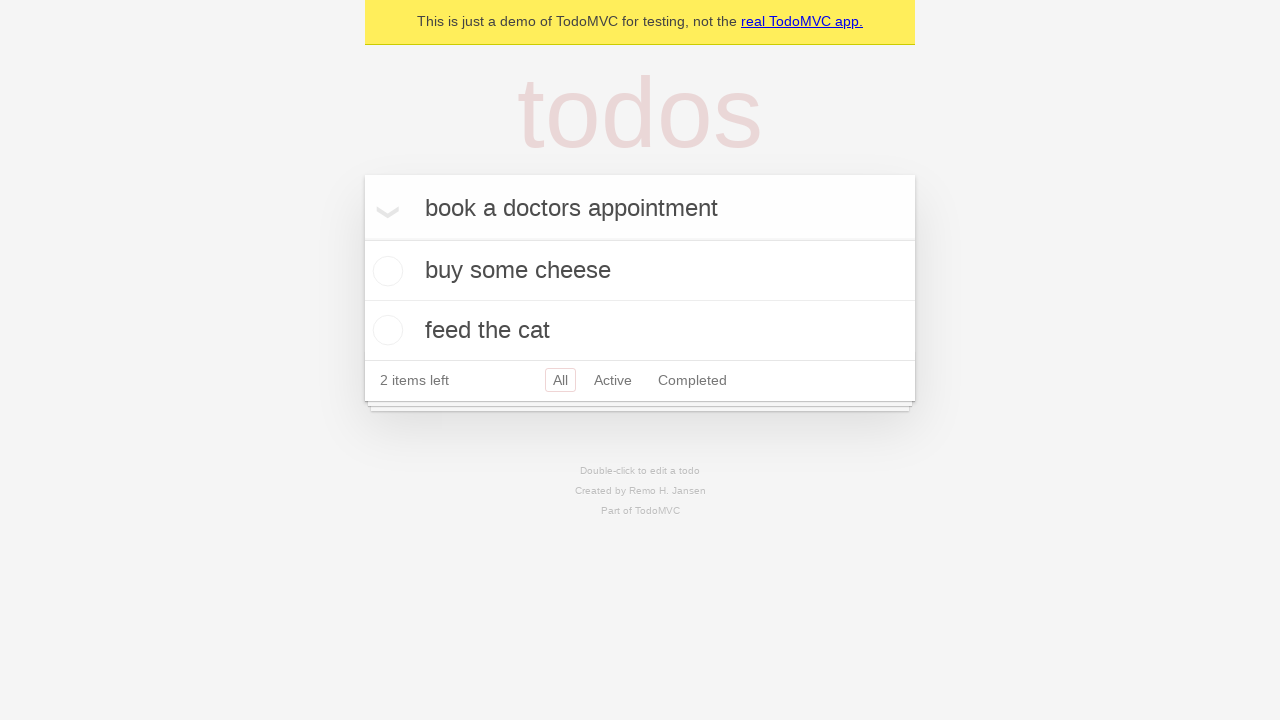

Pressed Enter to add todo 'book a doctors appointment' on internal:attr=[placeholder="What needs to be done?"i]
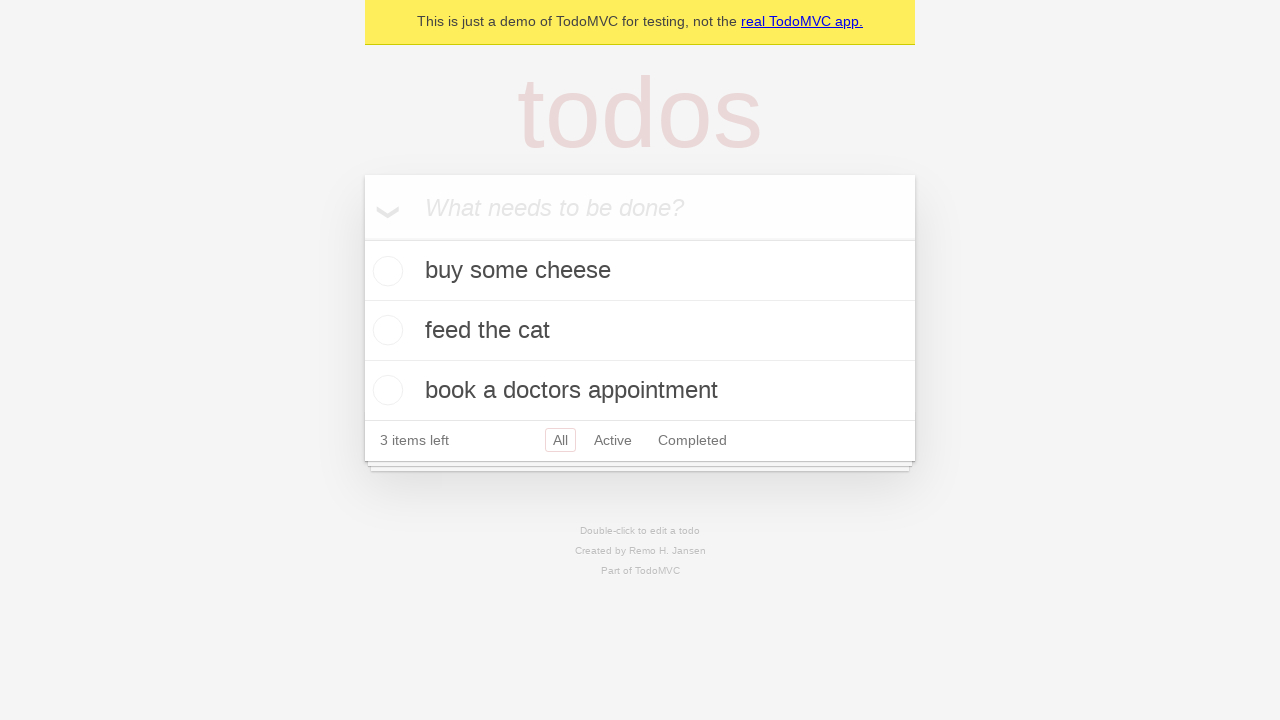

Clicked 'Mark all as complete' checkbox to mark all items as completed at (362, 238) on internal:label="Mark all as complete"i
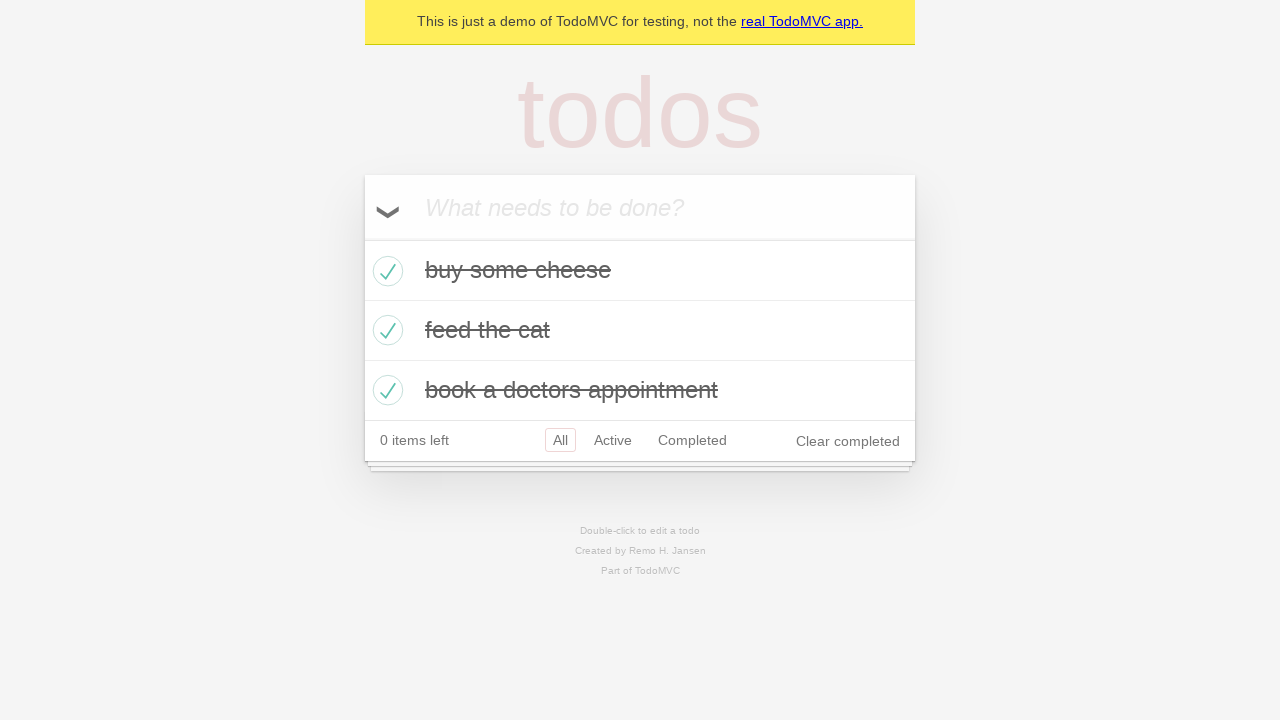

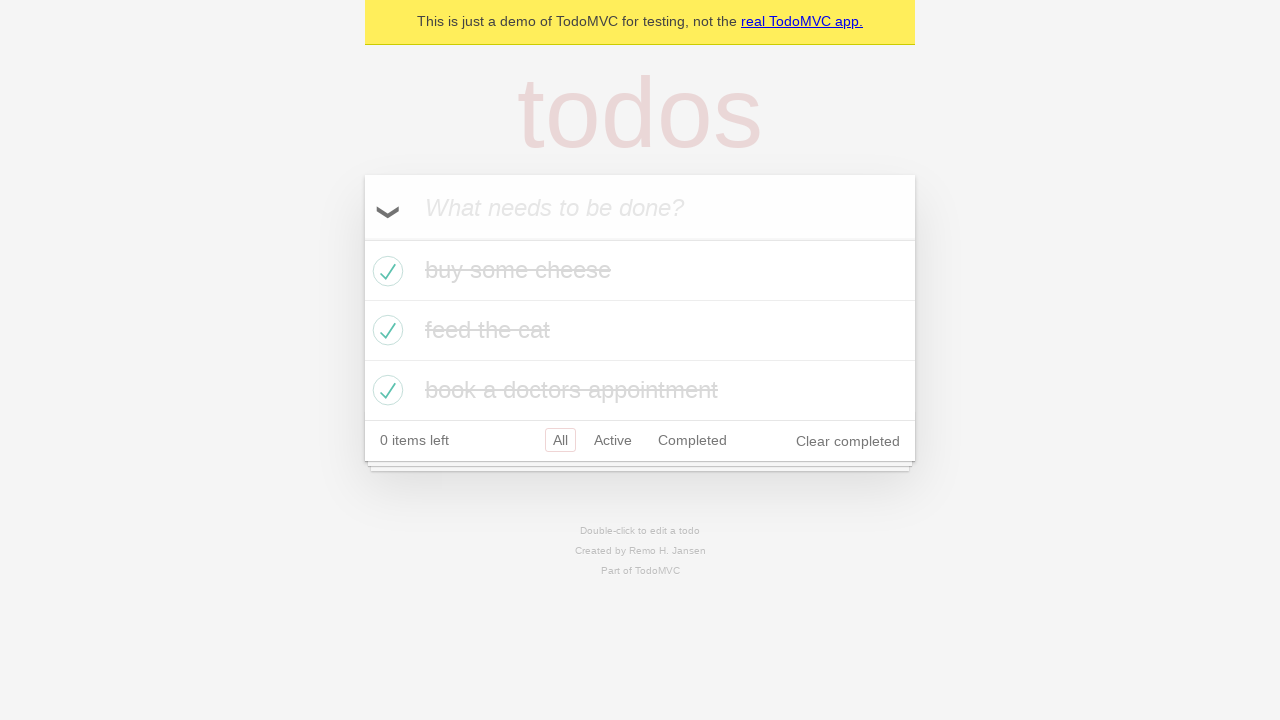